Tests geolocation override by setting custom coordinates and triggering location detection

Starting URL: https://bonigarcia.dev/selenium-webdriver-java/geolocation.html

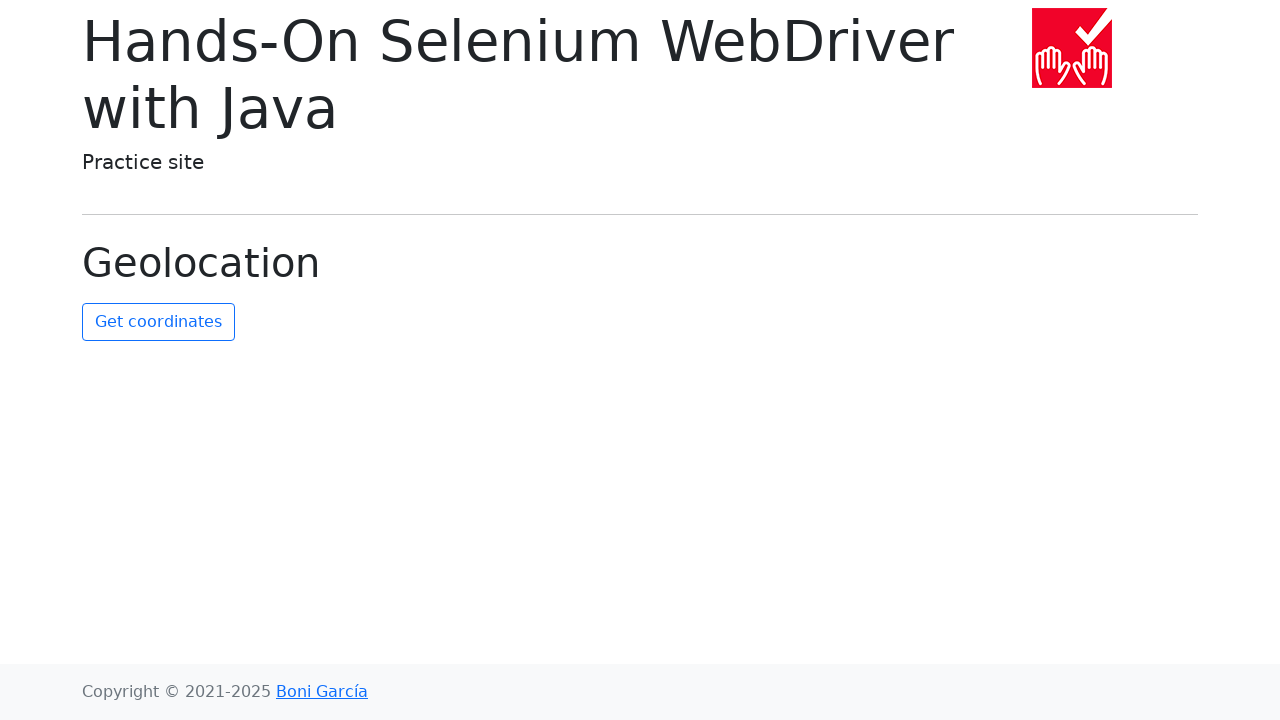

Set geolocation override to Paris coordinates (48.8584, 2.2945)
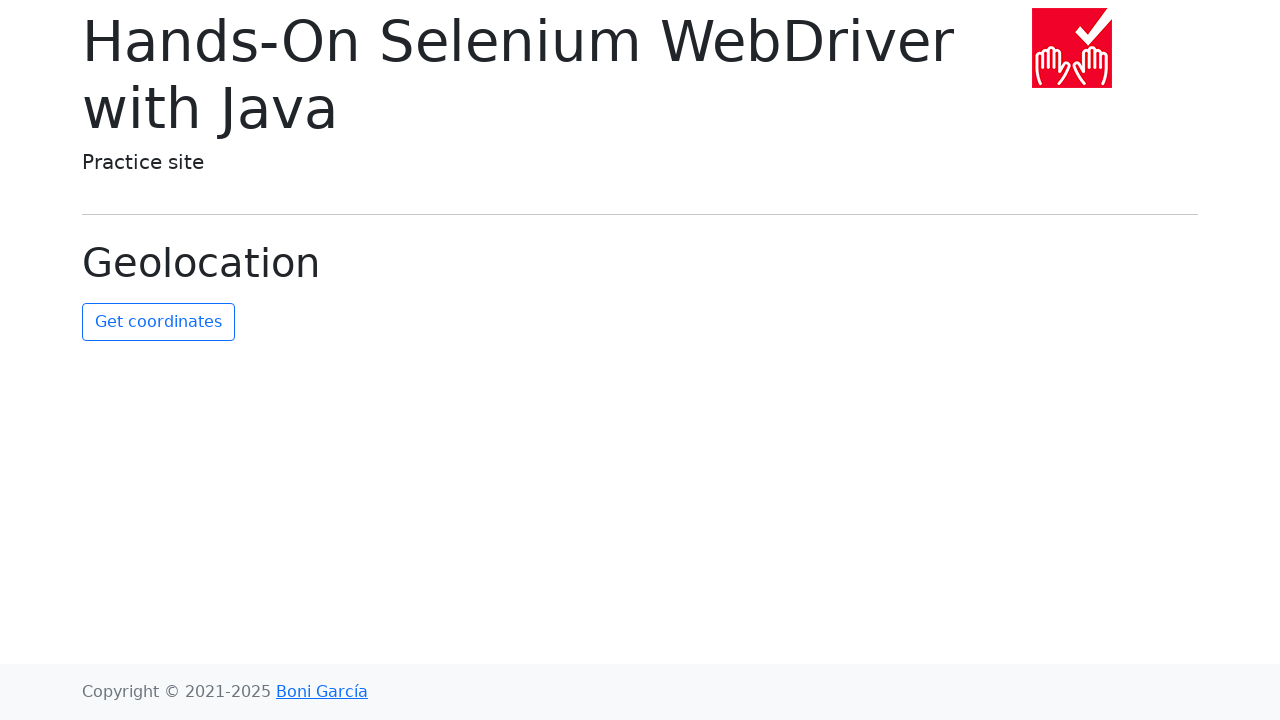

Granted geolocation permission to the page
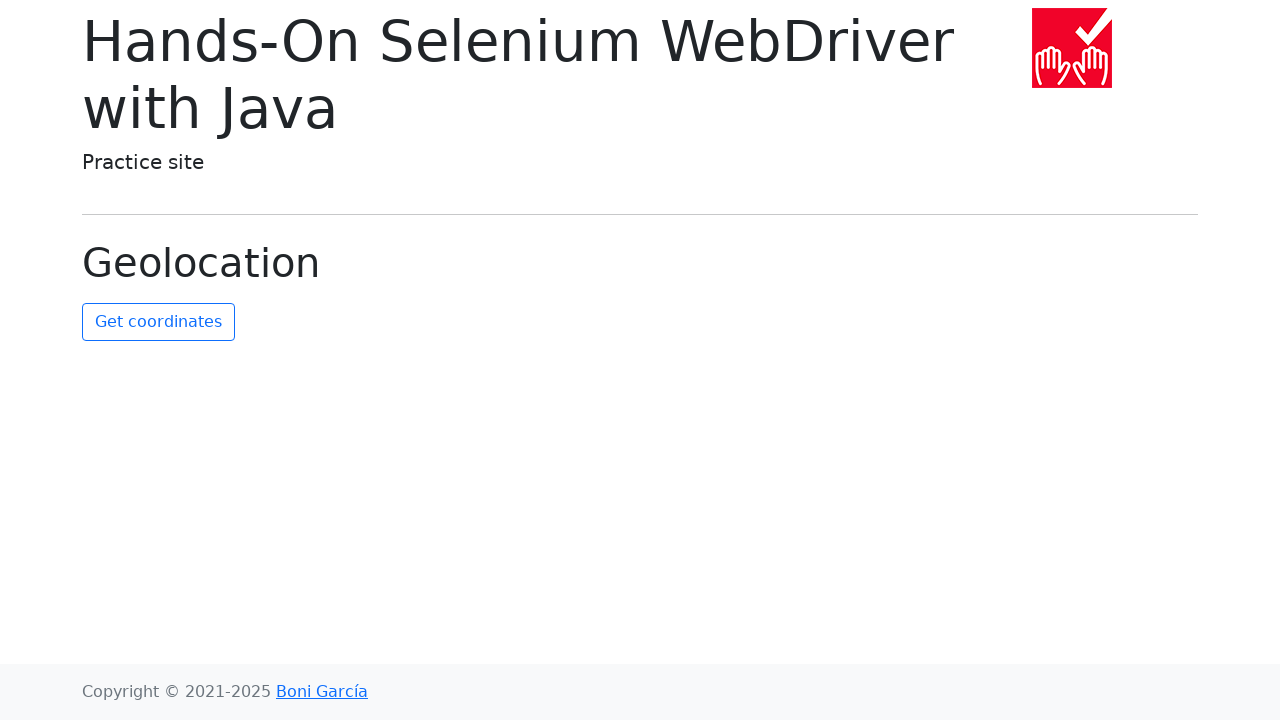

Clicked 'Get Coordinates' button to trigger location detection at (158, 322) on #get-coordinates
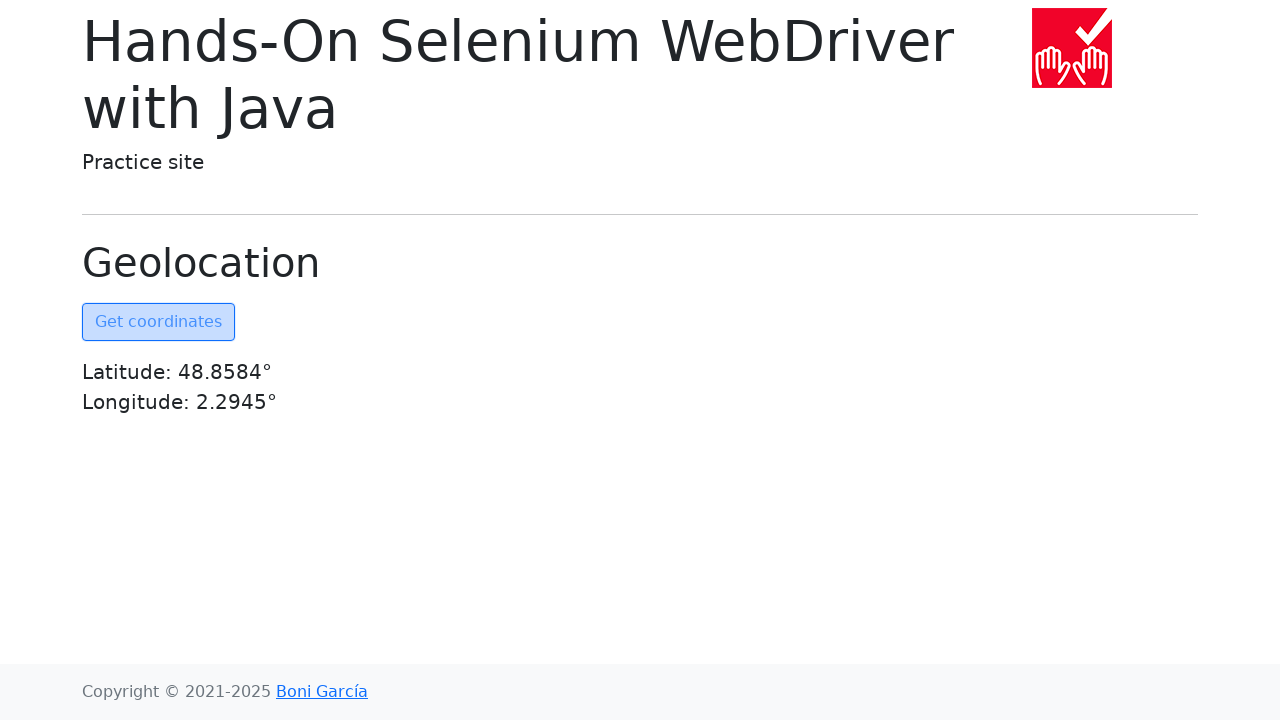

Coordinates element became visible on the page
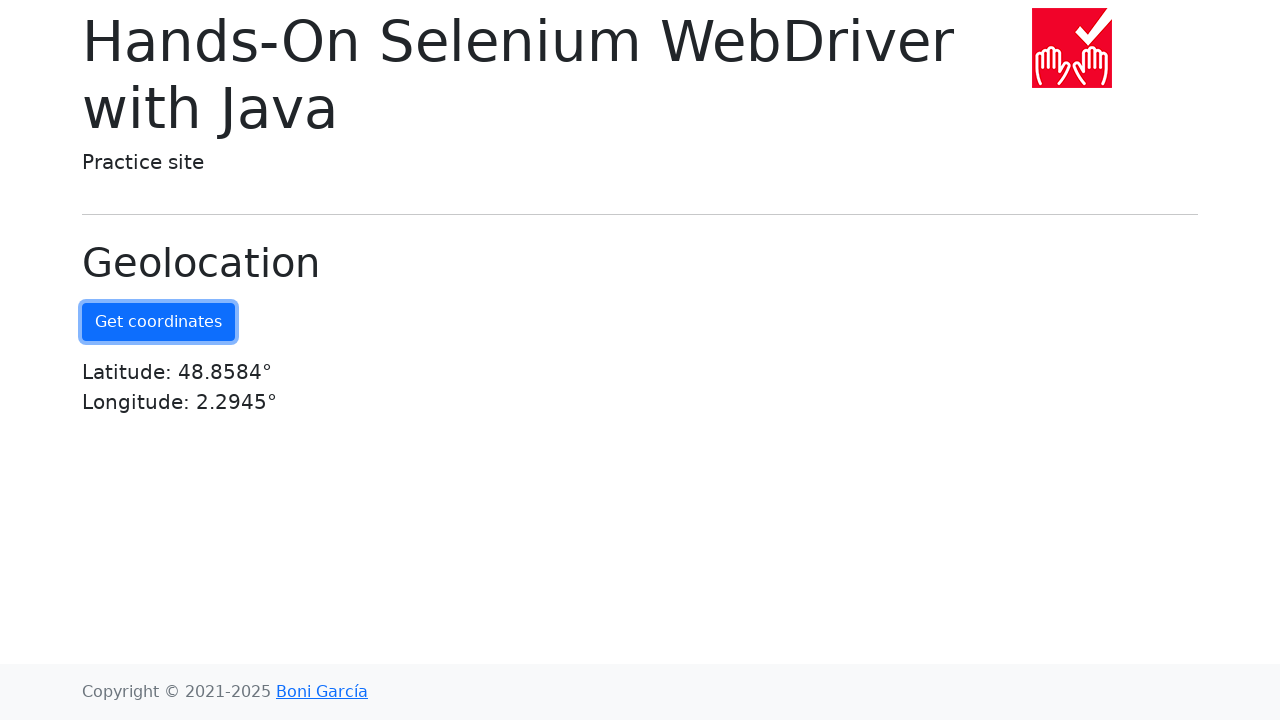

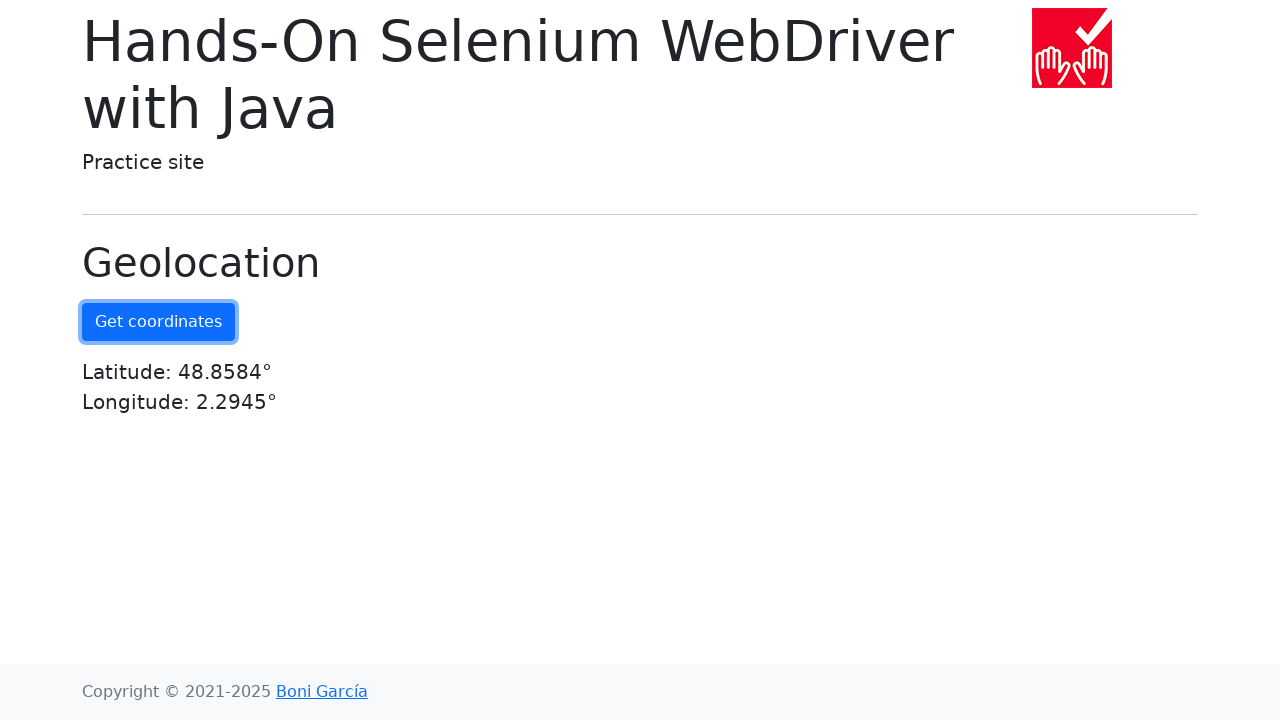